Tests state dropdown selection by selecting Illinois, then Virginia, then California, and verifying California is the final selected state

Starting URL: https://practice.cydeo.com/dropdown

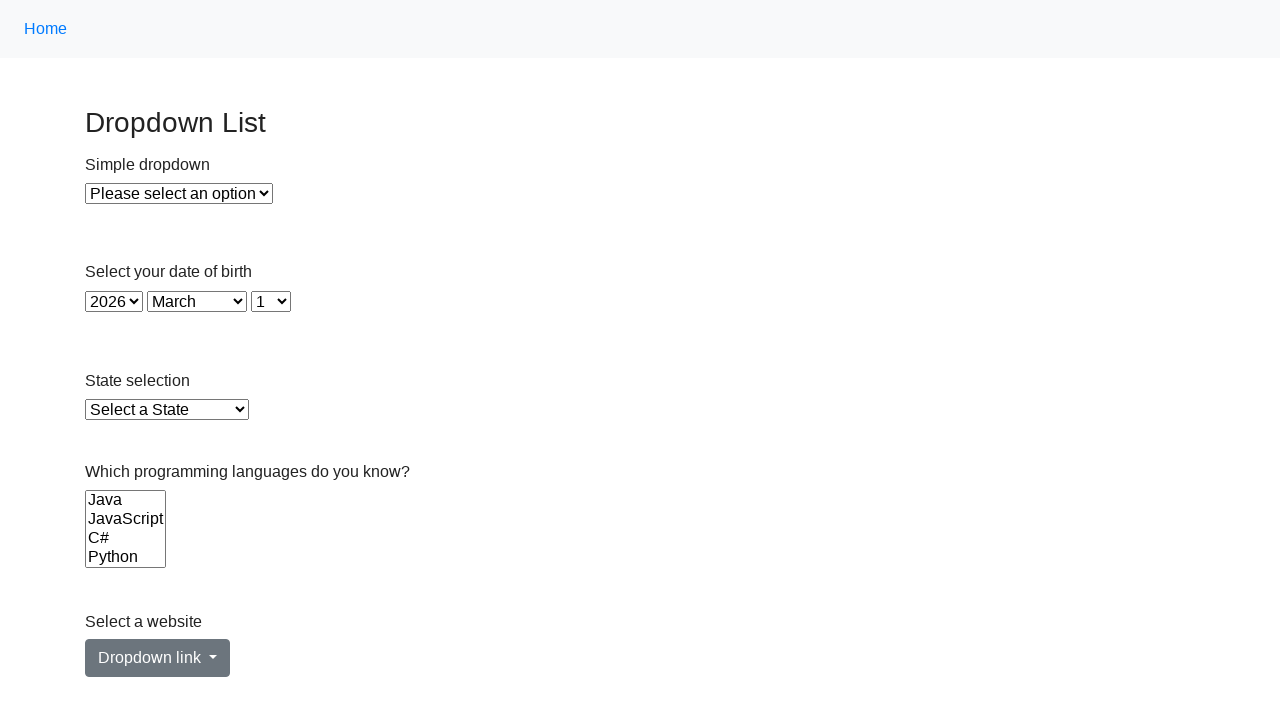

Selected Illinois from state dropdown by visible text on select#state
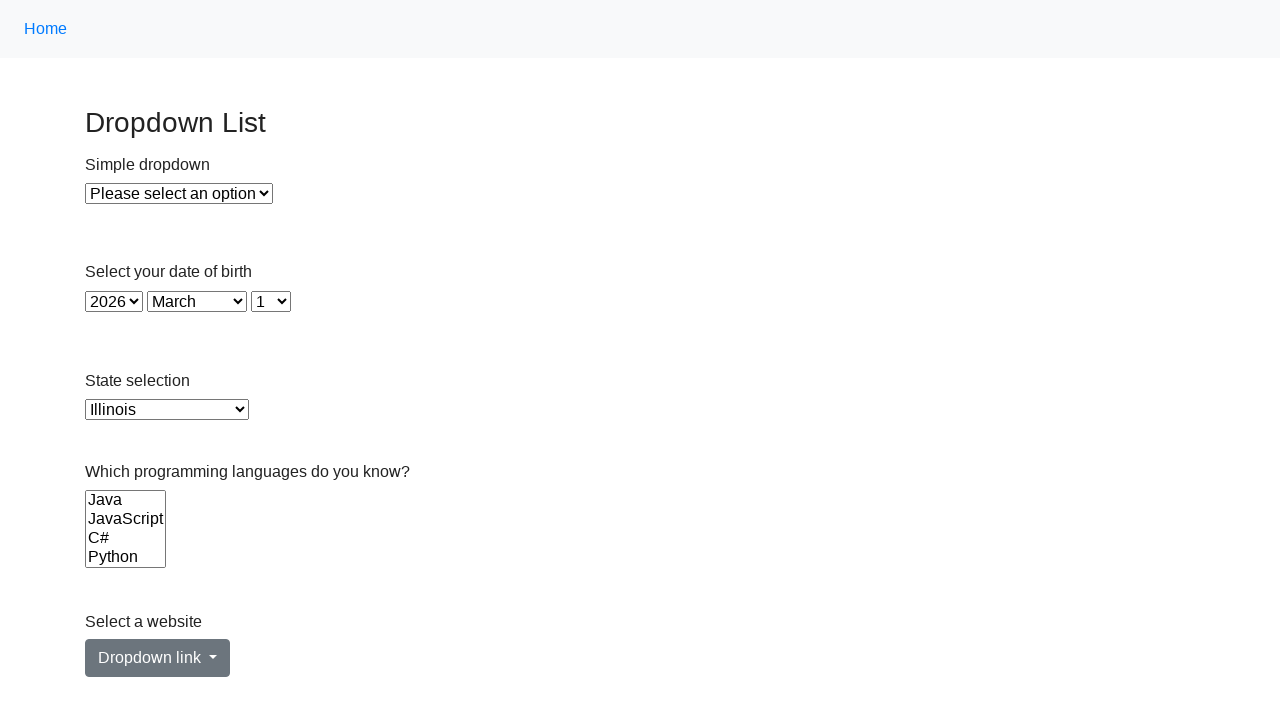

Selected Virginia from state dropdown by value on select#state
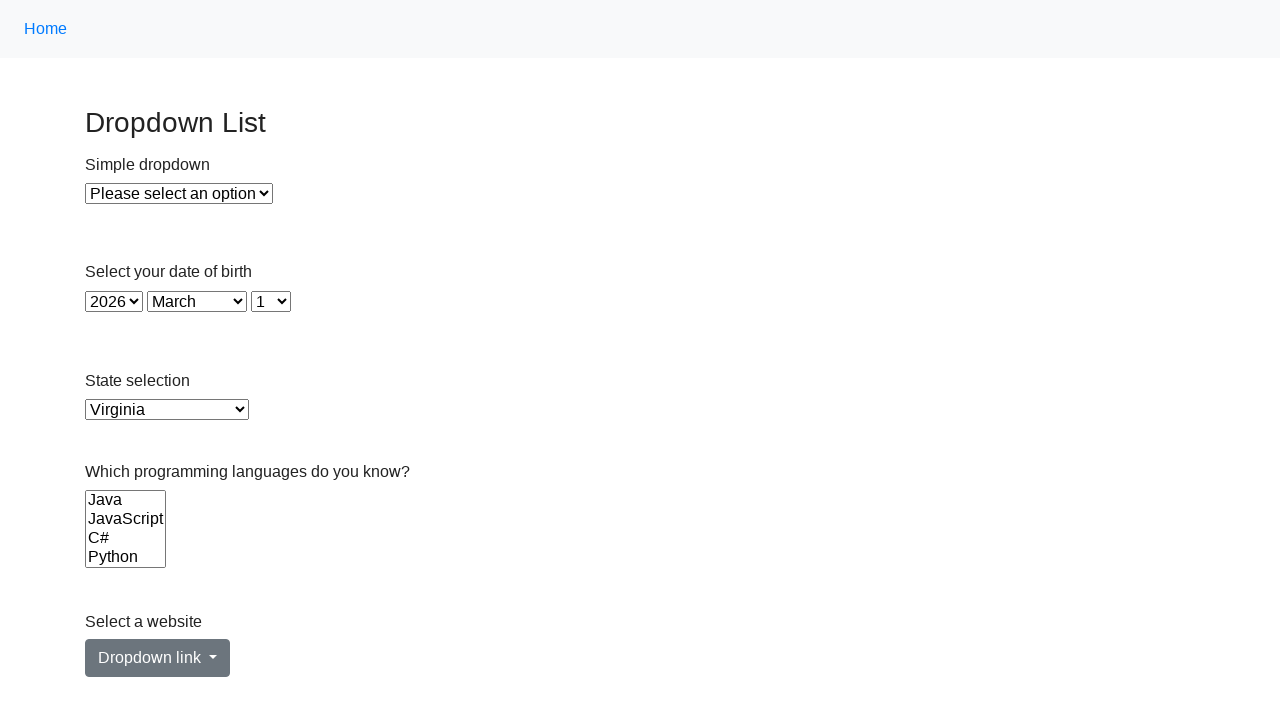

Selected California from state dropdown by index on select#state
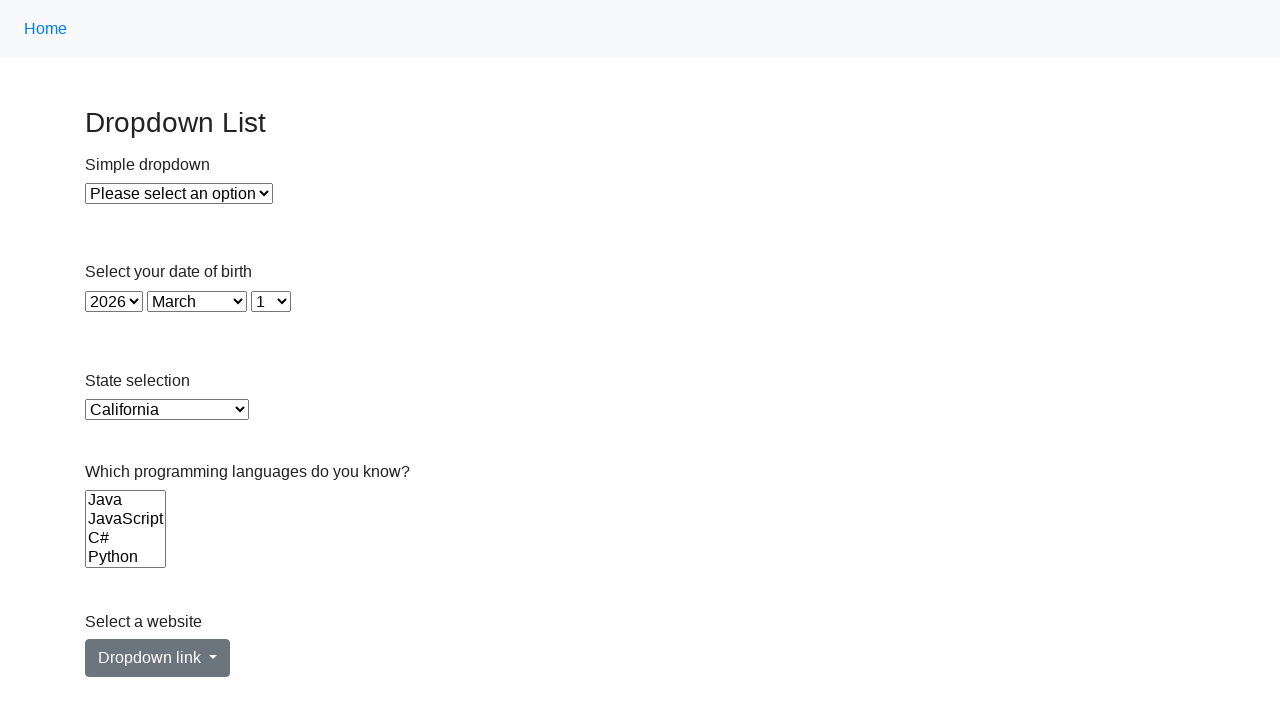

Retrieved selected state value from dropdown
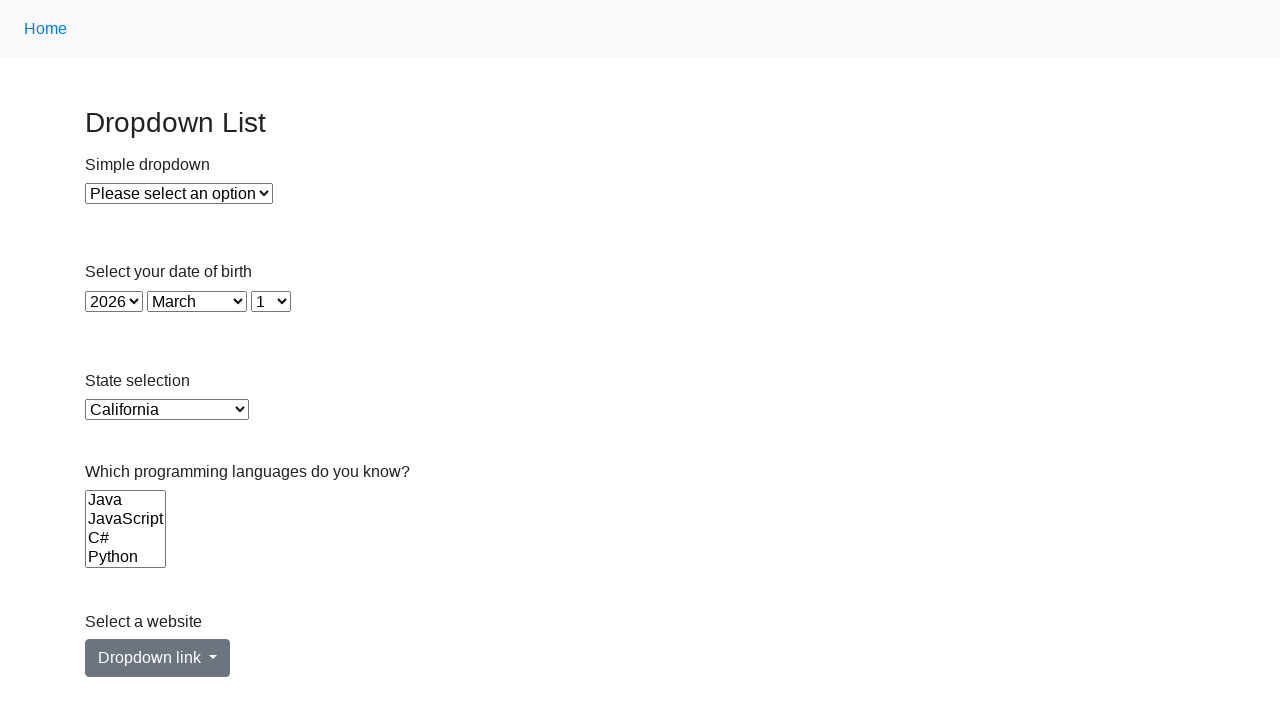

Verified that California is the final selected state
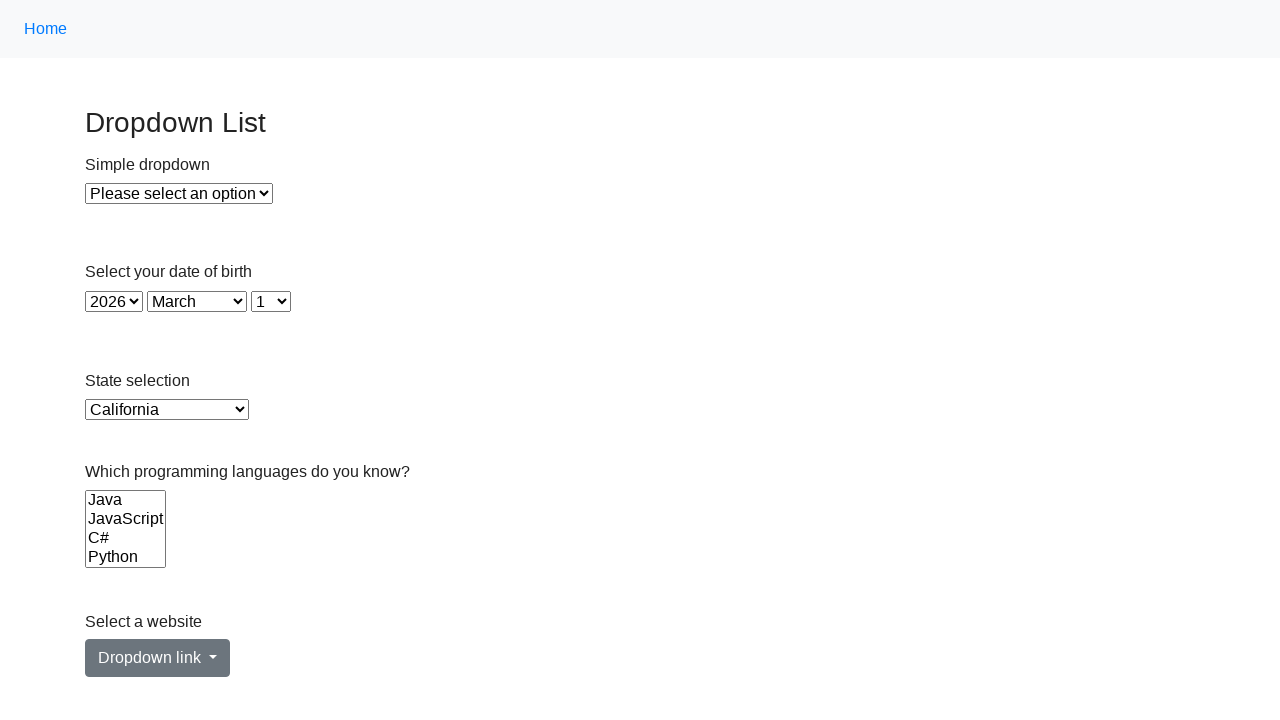

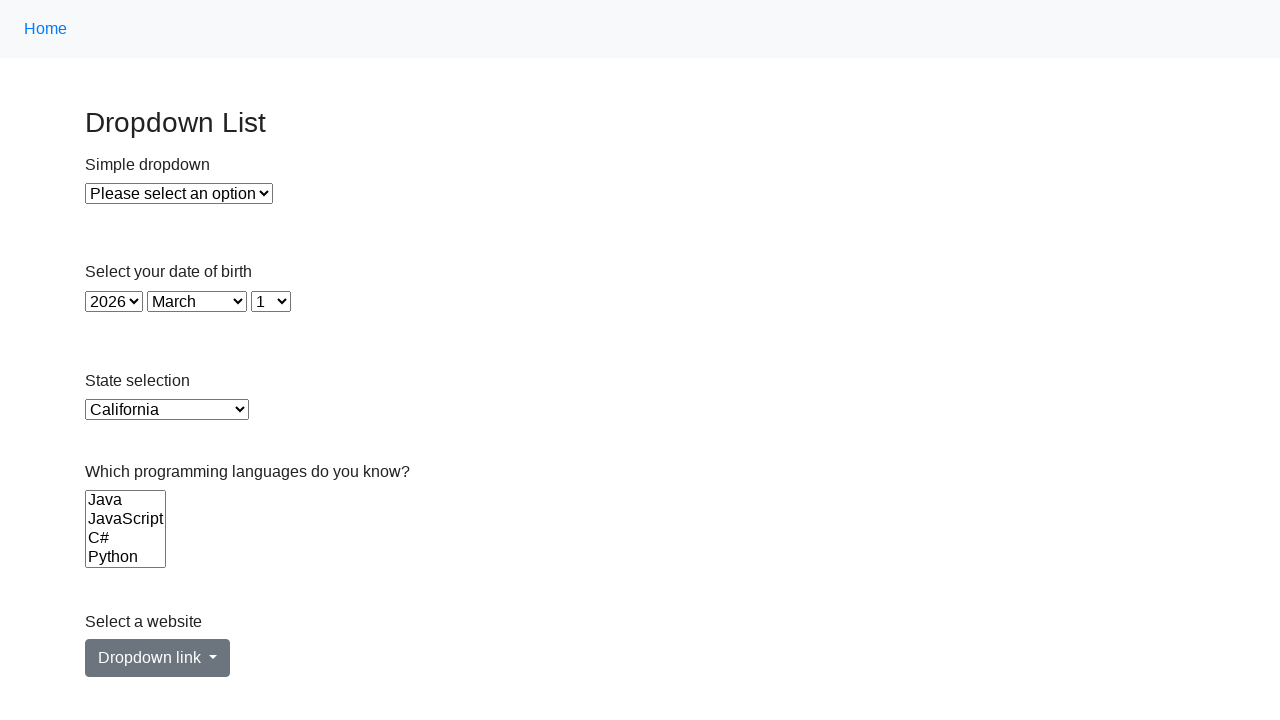